Tests an e-commerce flow by browsing products, adding a Selenium course to cart, navigating to cart, and updating the quantity

Starting URL: https://rahulshettyacademy.com/angularAppdemo/

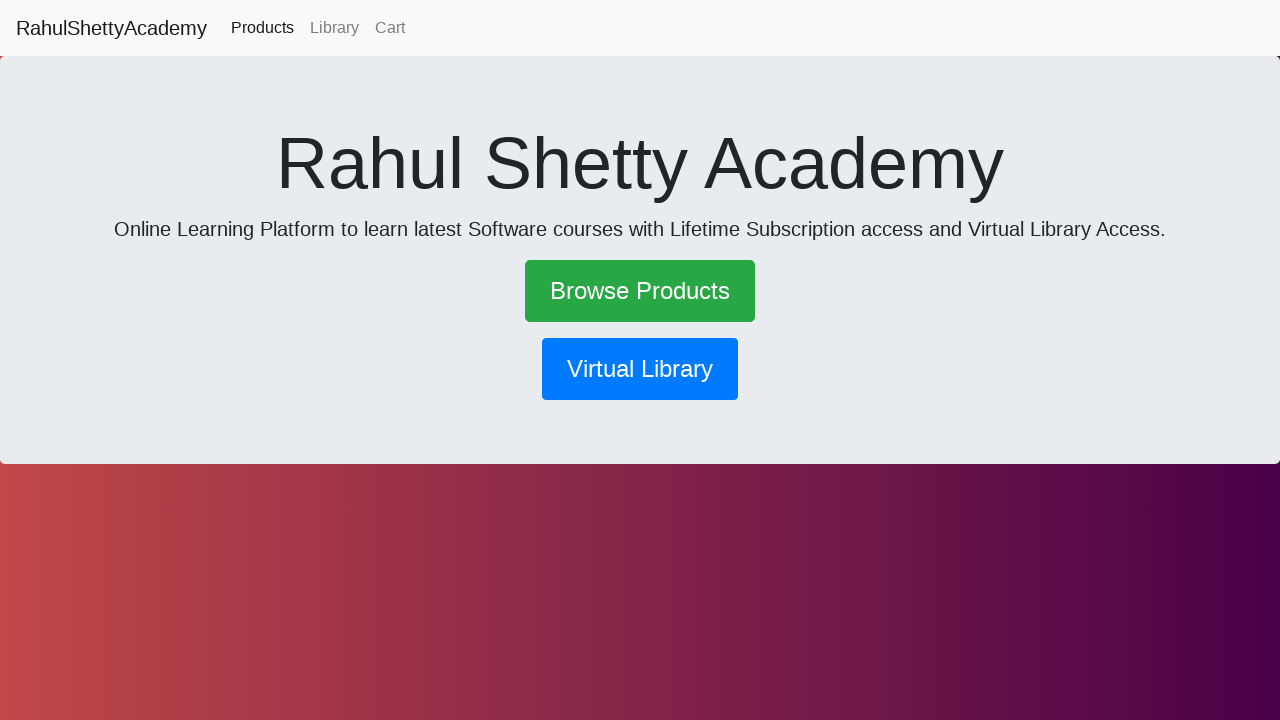

Clicked Browse Products link at (640, 291) on text=Browse Products
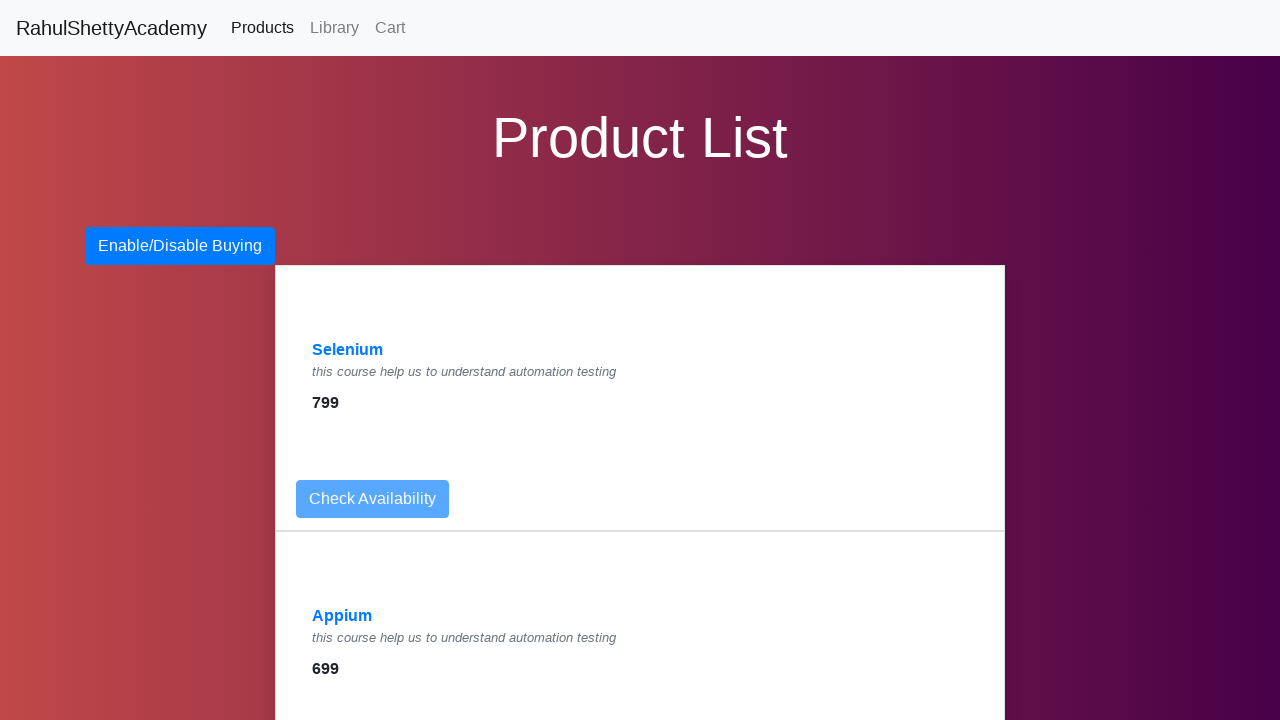

Clicked Selenium product link at (348, 350) on text=Selenium
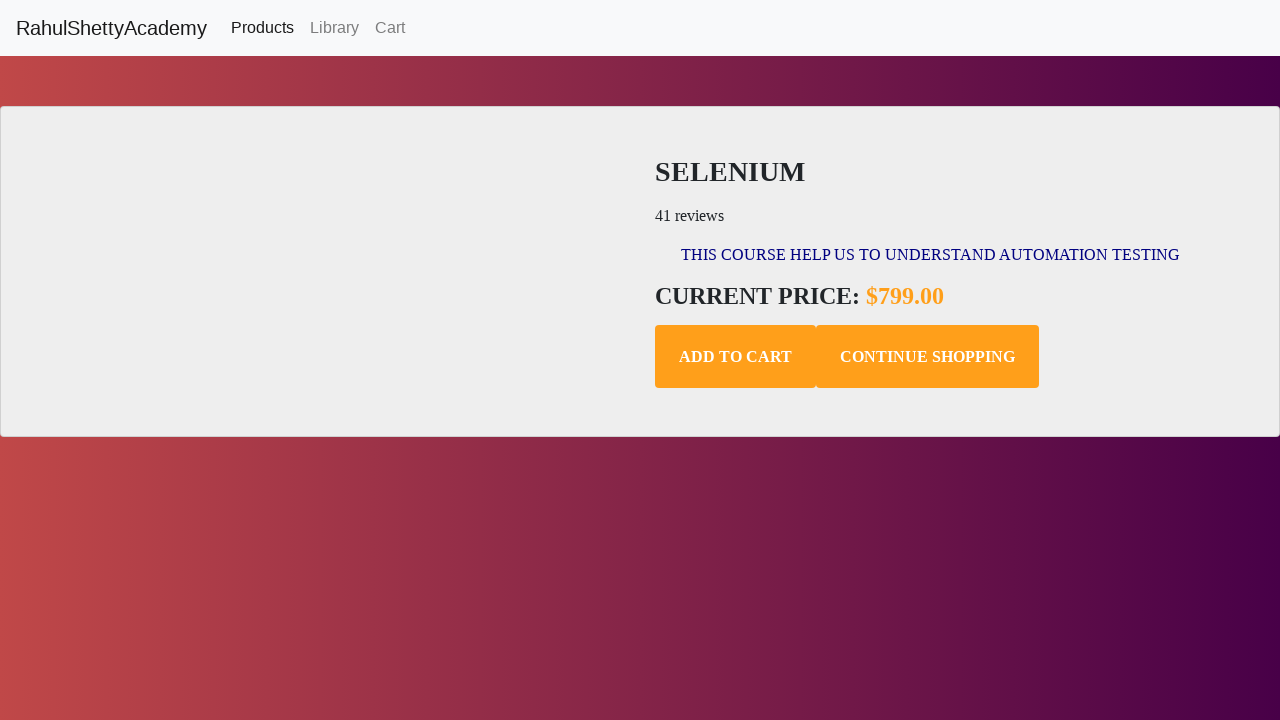

Added Selenium course to cart at (736, 357) on .add-to-cart
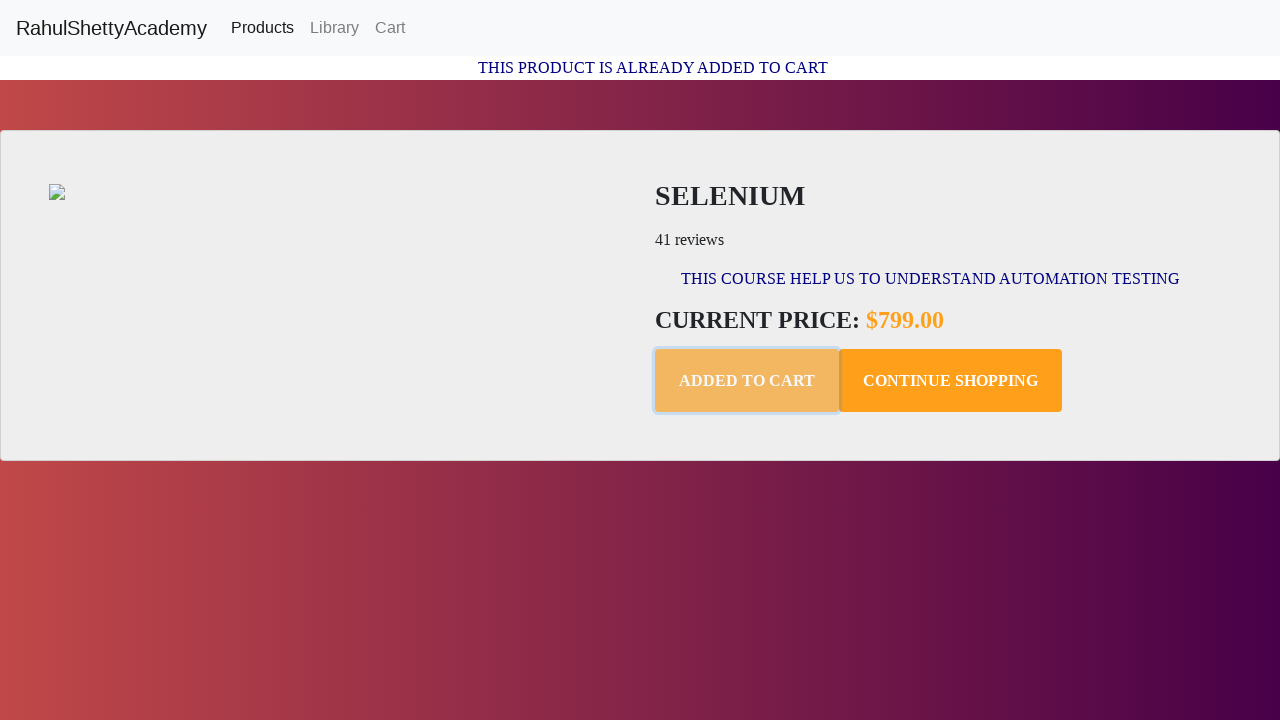

Navigated to cart page at (390, 28) on text=Cart
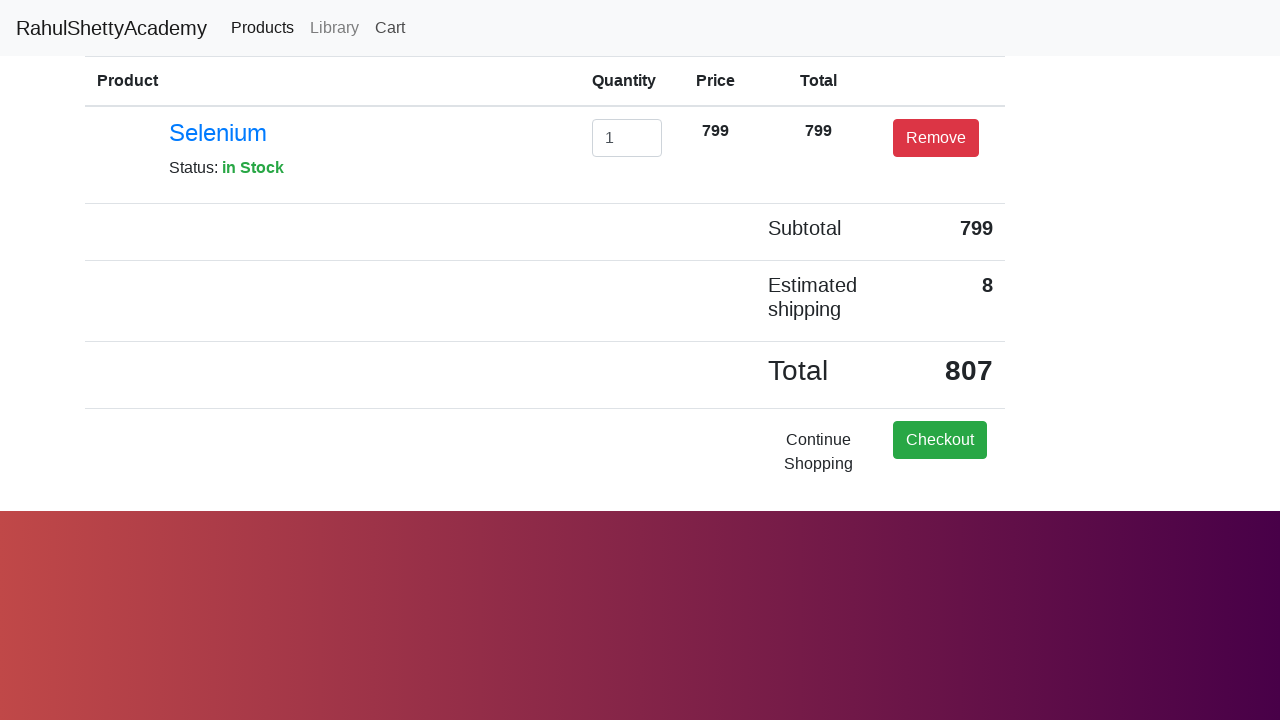

Cleared quantity field on #exampleInputEmail1
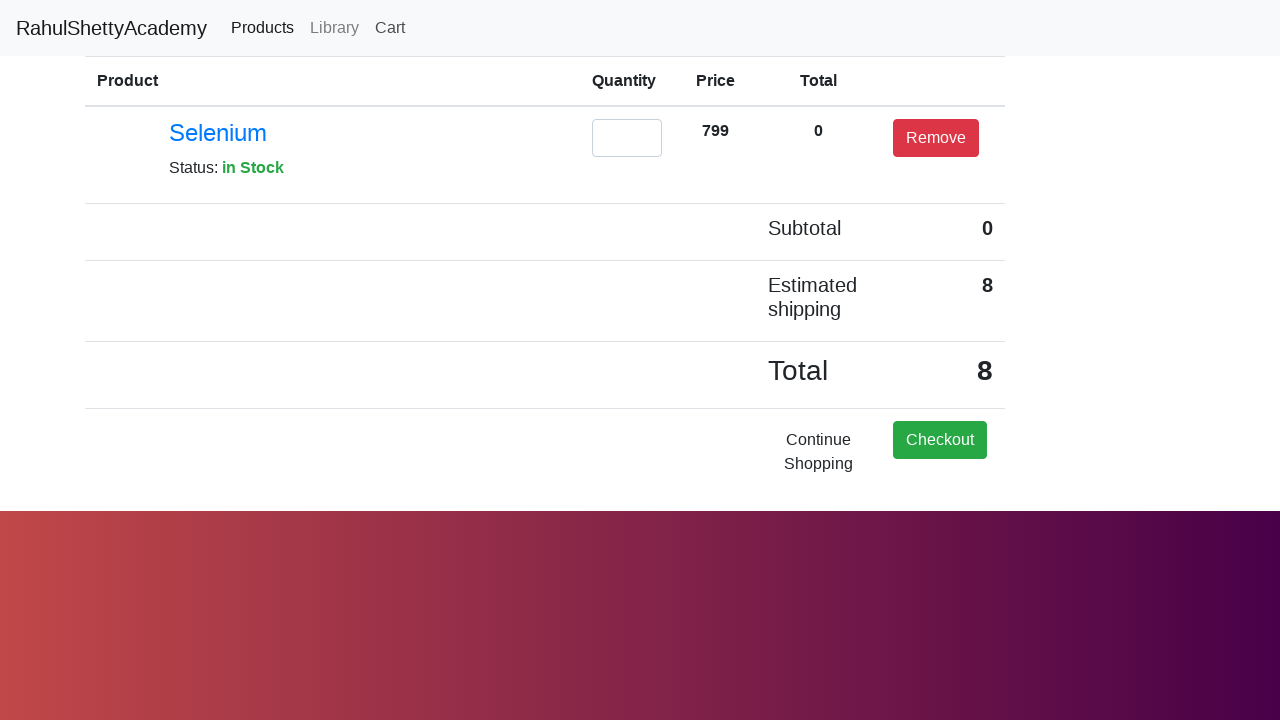

Updated quantity to 2 on #exampleInputEmail1
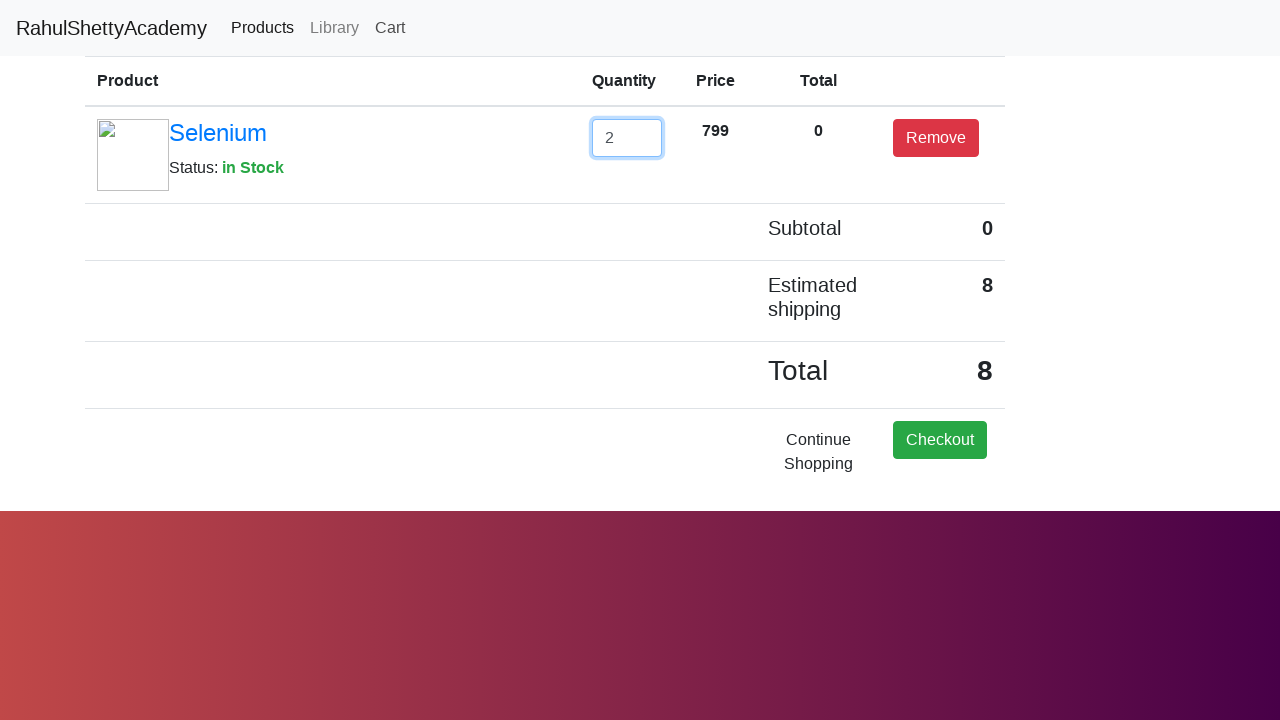

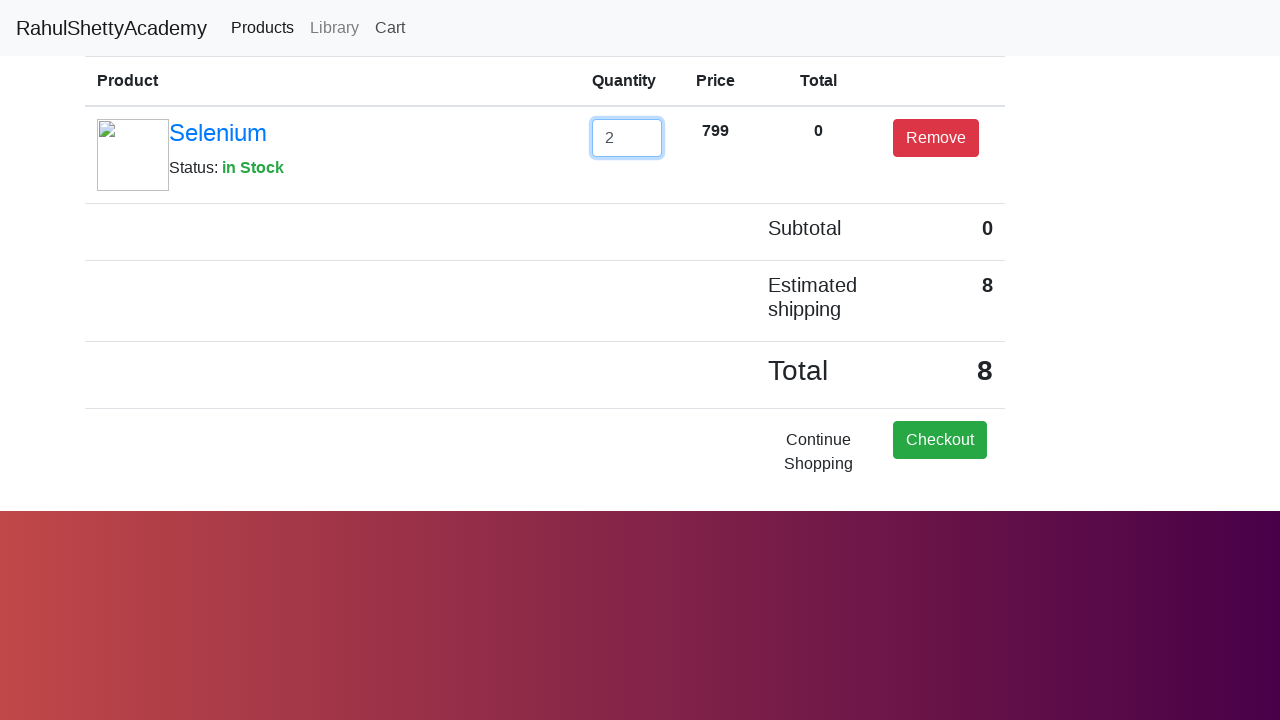